Opens jQuery UI website and navigates to the theme roller page in a new tab

Starting URL: https://jqueryui.com/

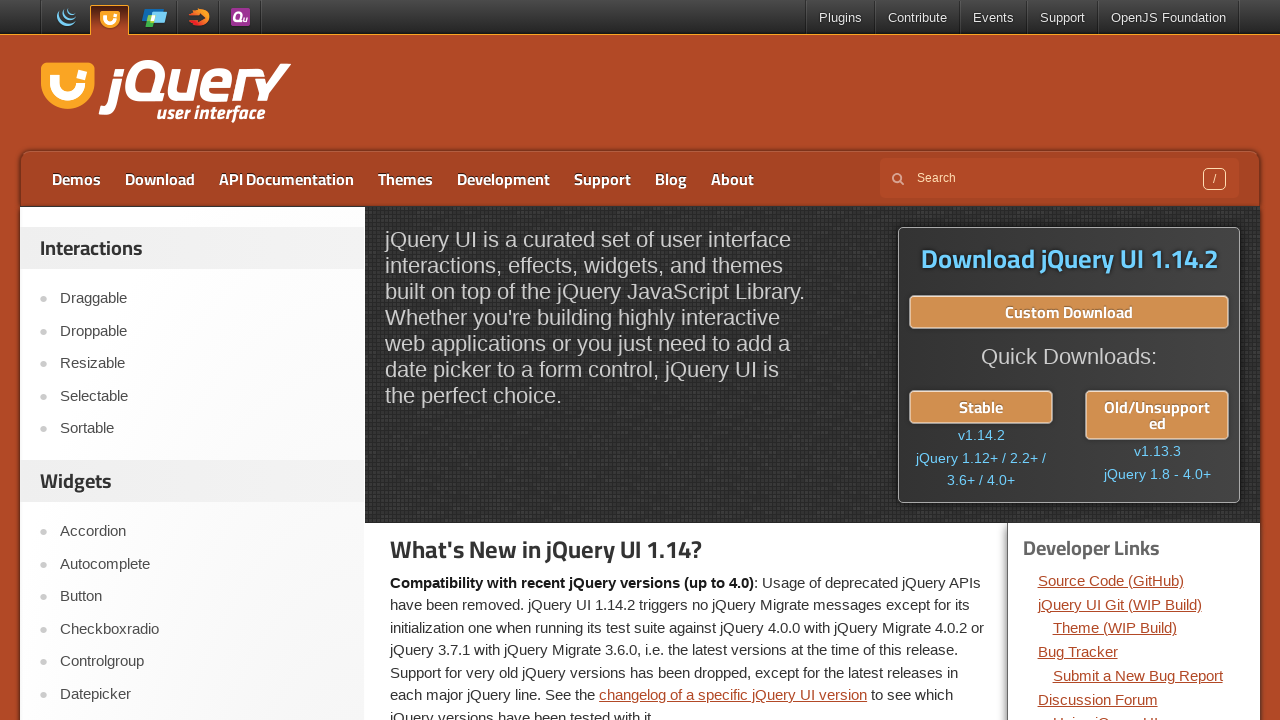

Opened new tab/page
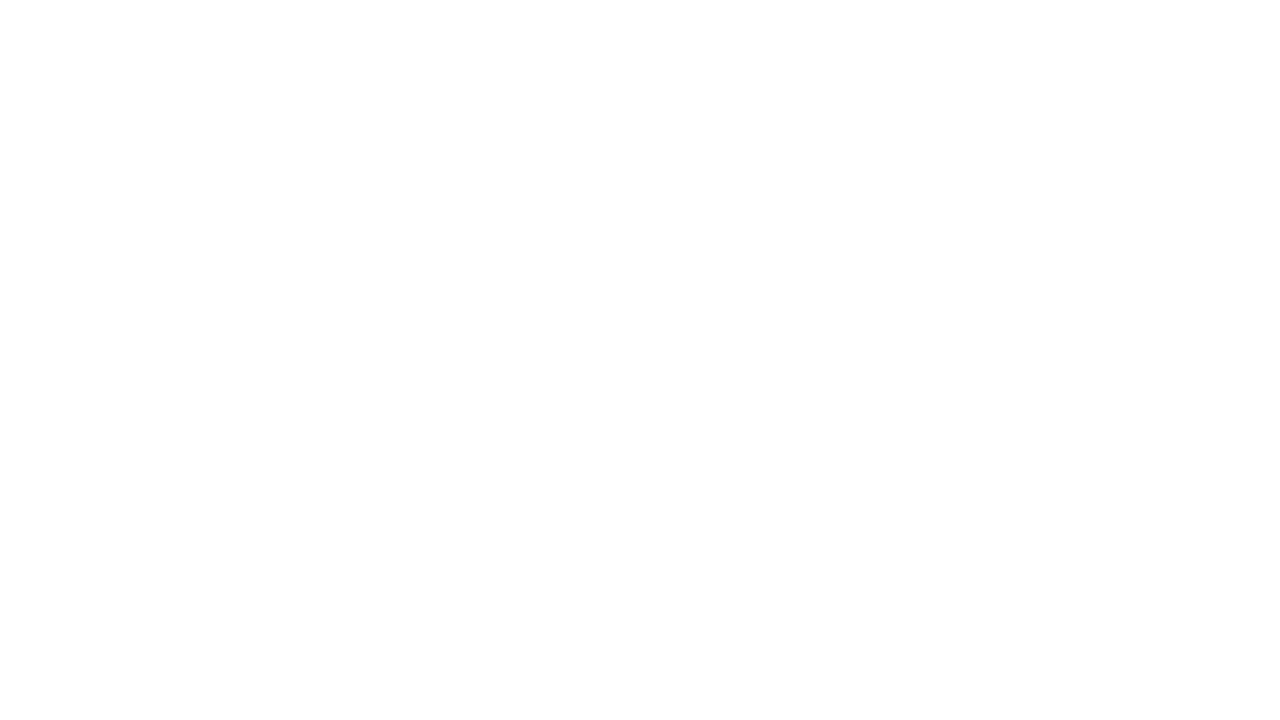

Navigated to jQuery UI ThemeRoller page in new tab
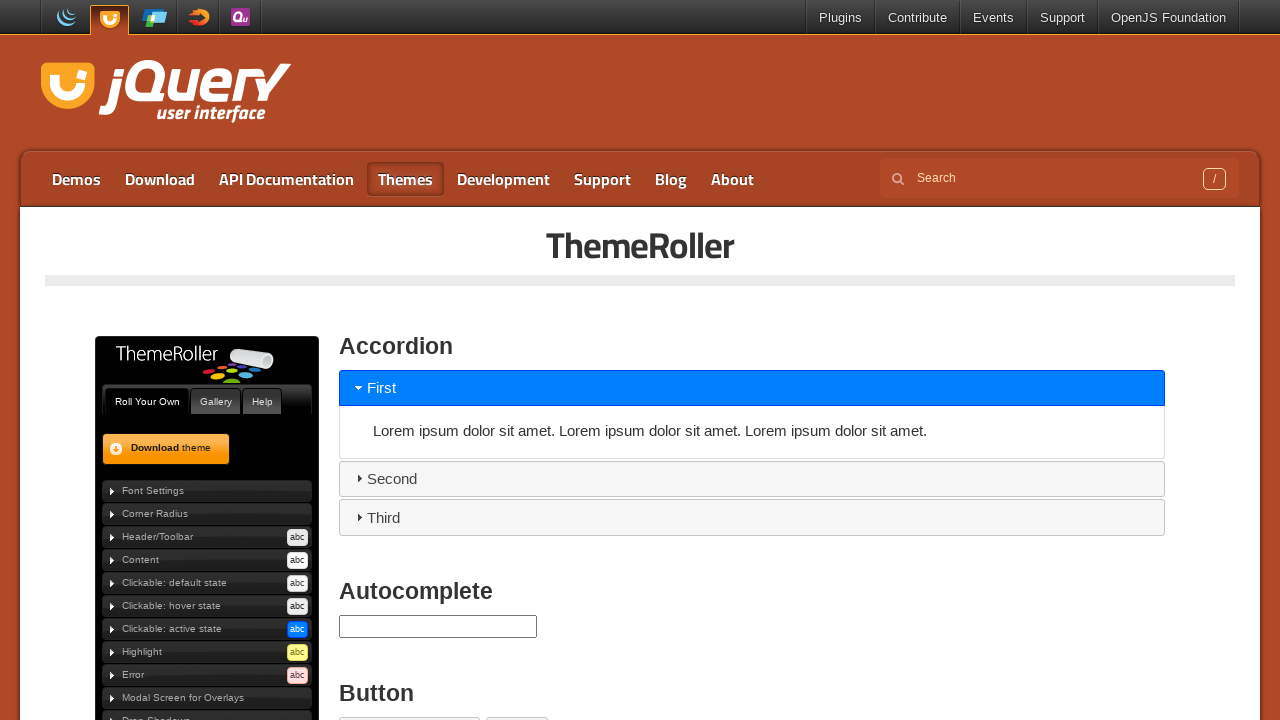

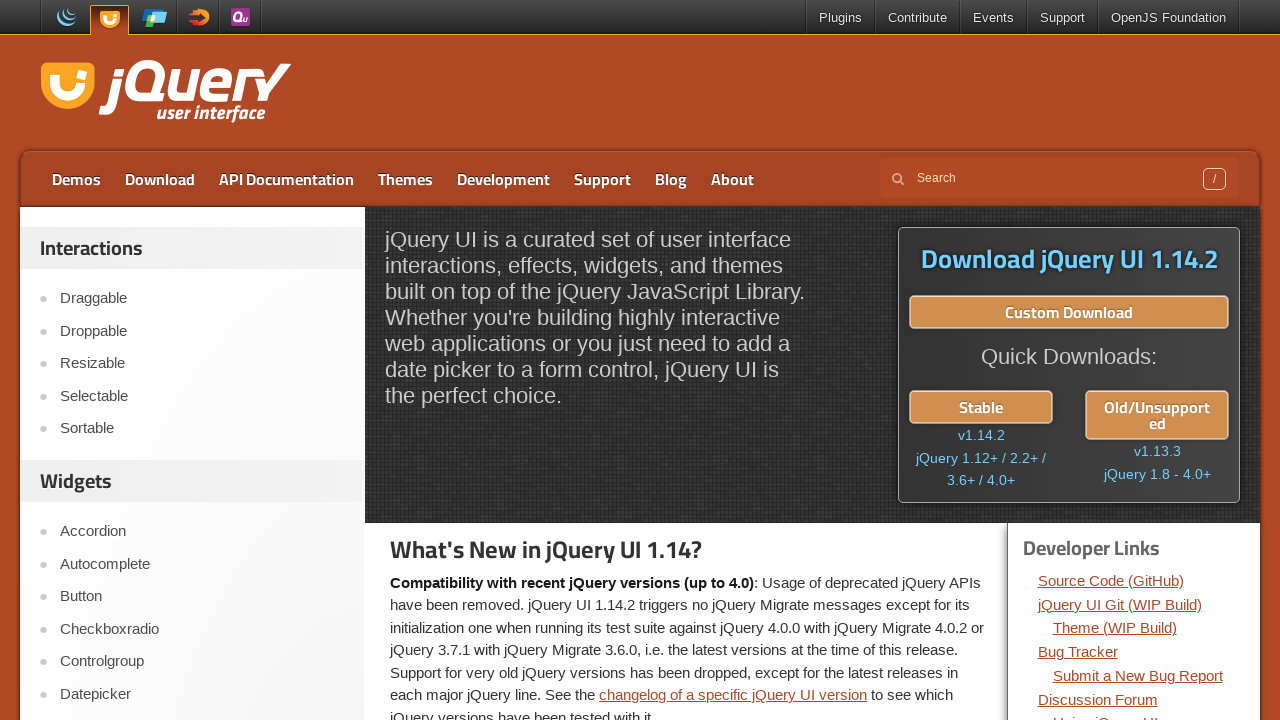